Tests file download capability by navigating to a download page and verifying that a download link is present and accessible

Starting URL: https://the-internet.herokuapp.com/download

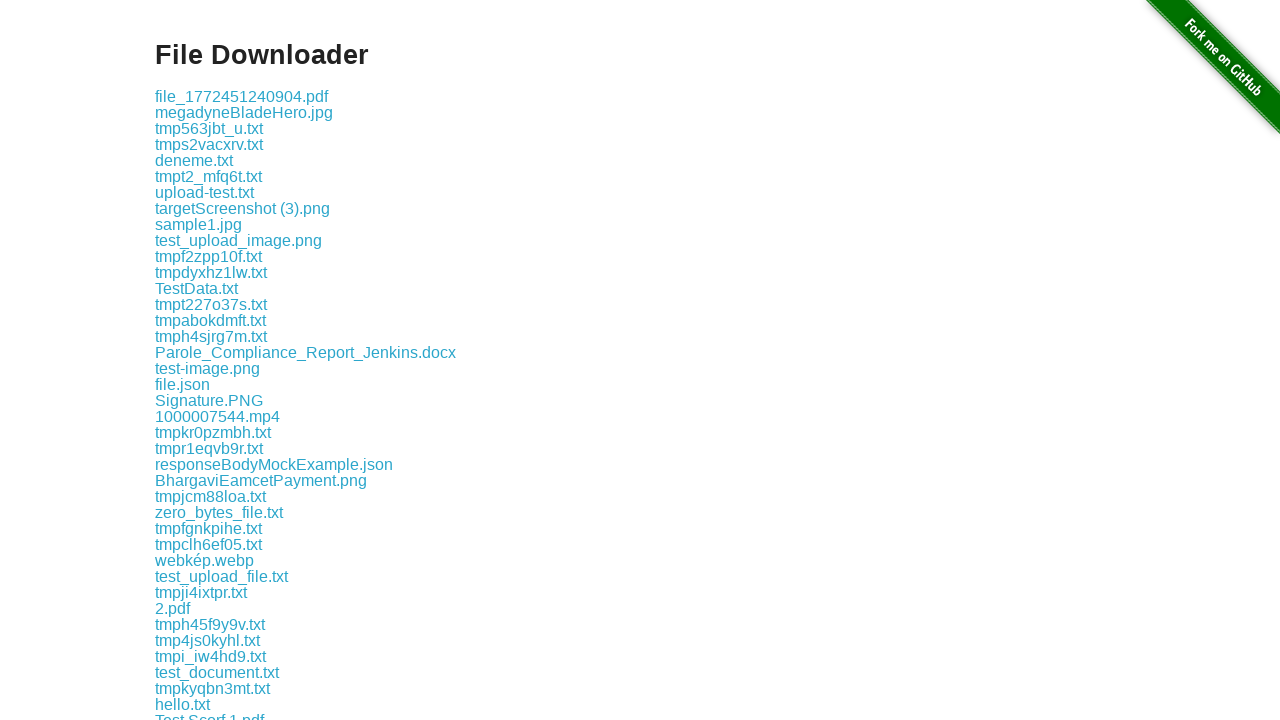

Waited for download links to load on the page
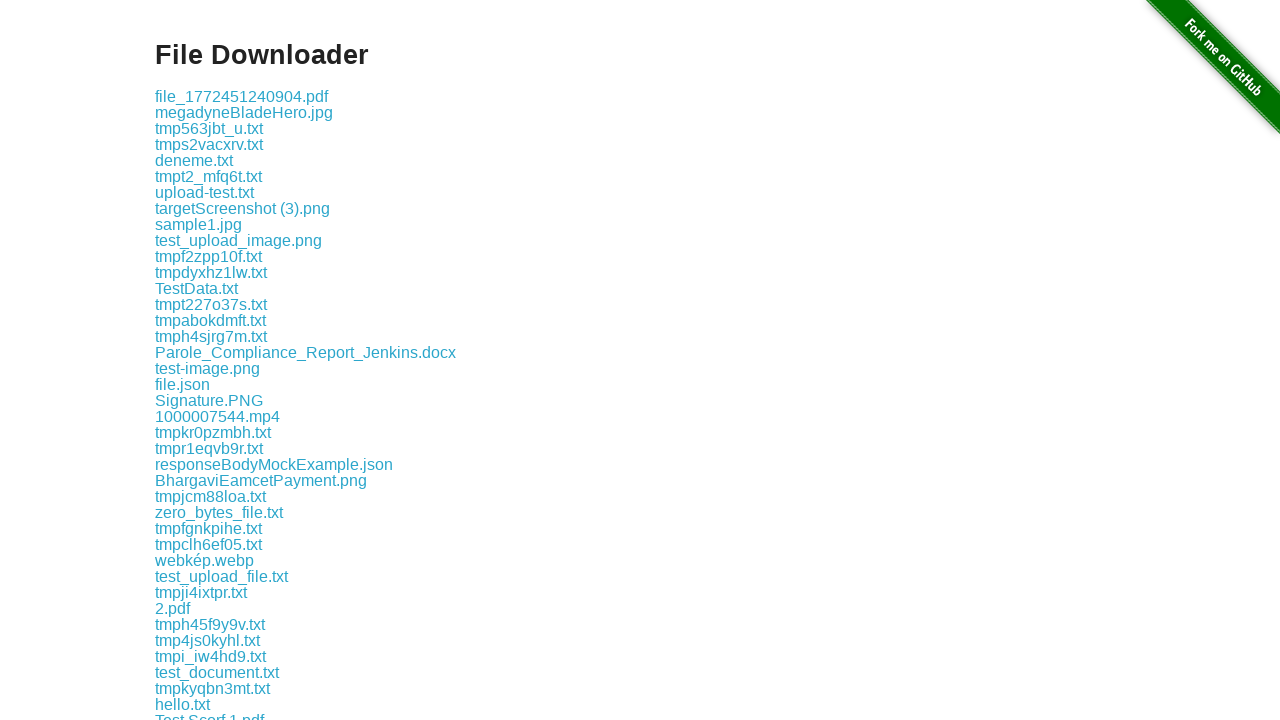

Retrieved href attribute from first download link
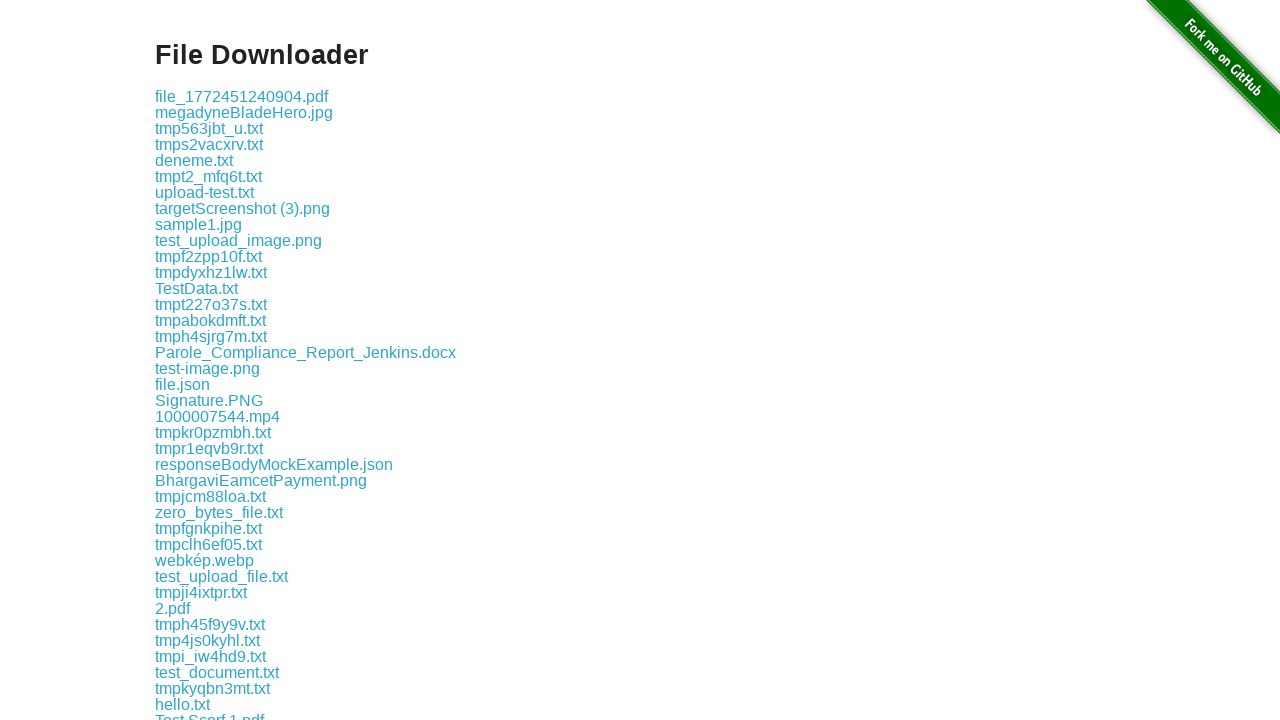

Clicked the download link to verify it is accessible at (242, 96) on css=.example a >> nth=0
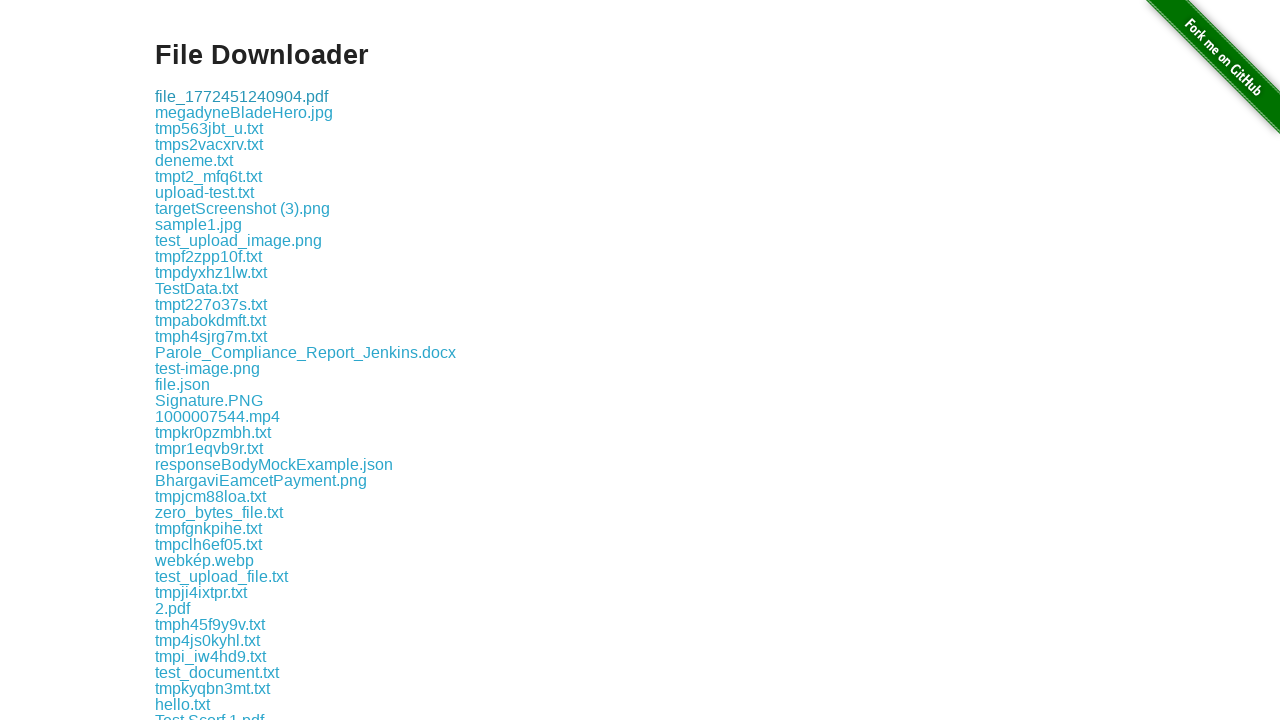

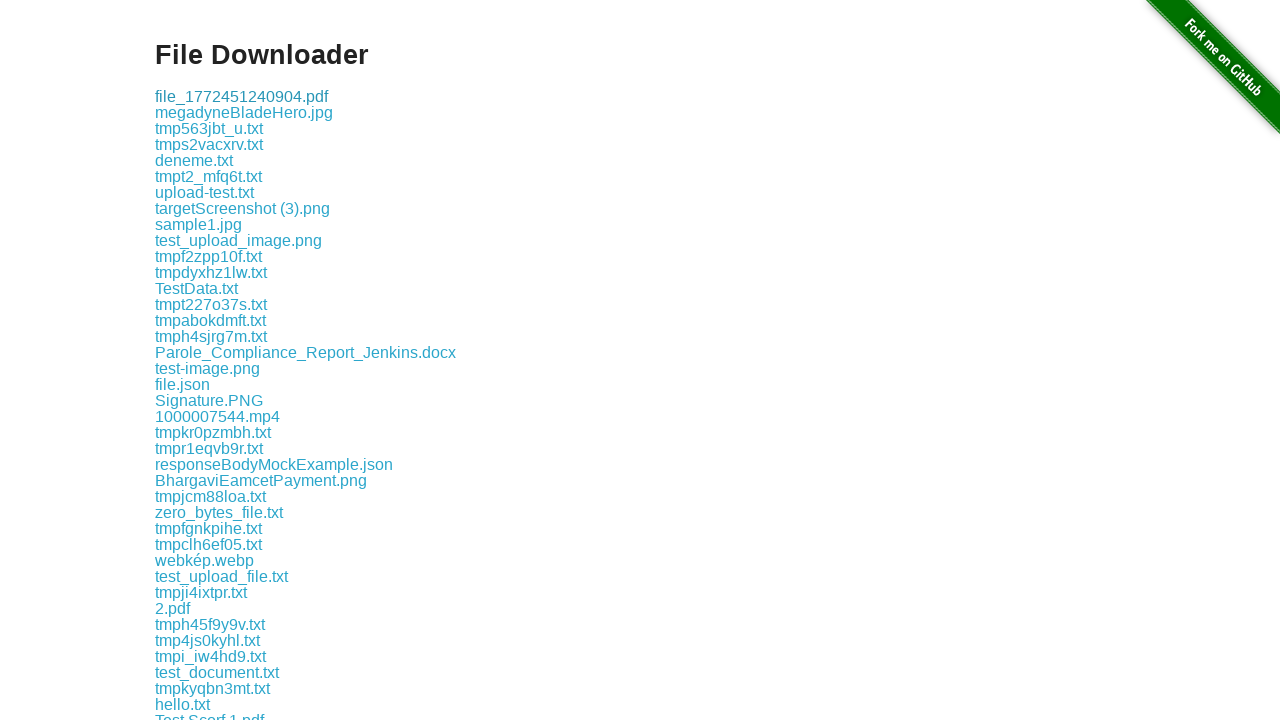